Tests editing a web table by clicking edit, clearing a field, entering new data, and submitting

Starting URL: https://demoqa.com/webtables

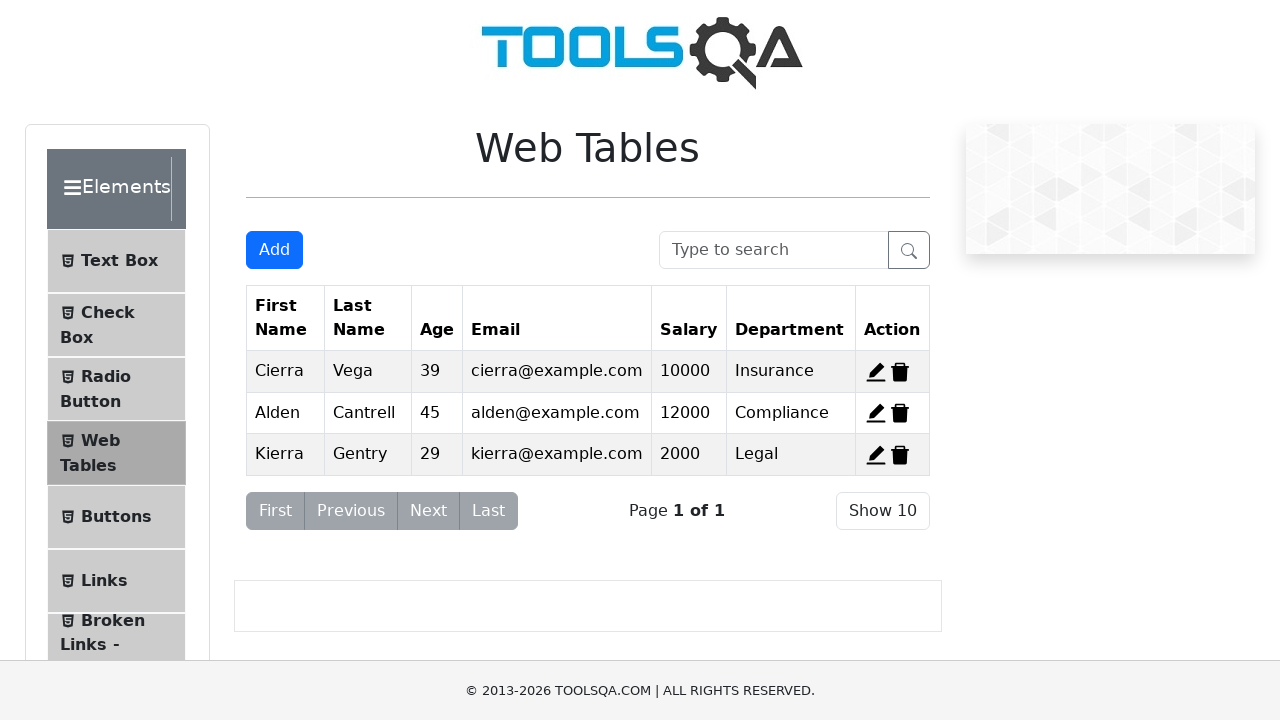

Clicked edit button for first record at (876, 372) on xpath=//span[@id='edit-record-1']//*[@stroke='currentColor']
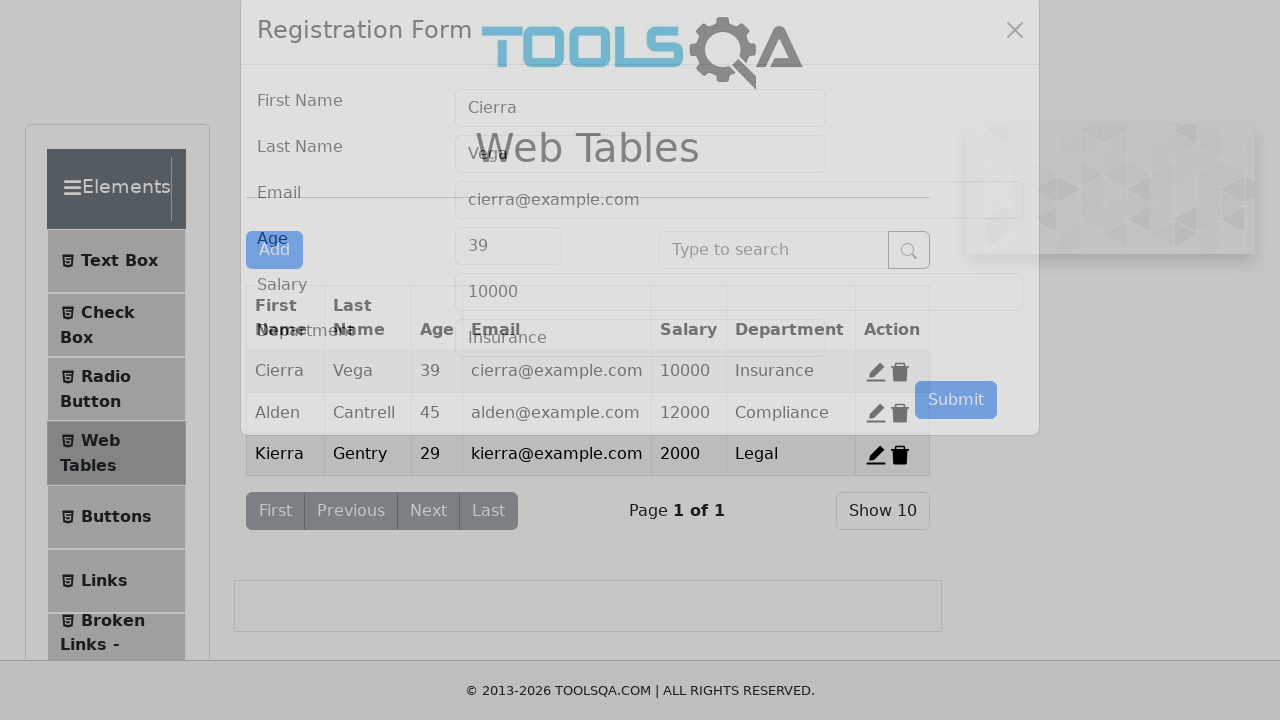

Cleared first name field on //input[@id='firstName']
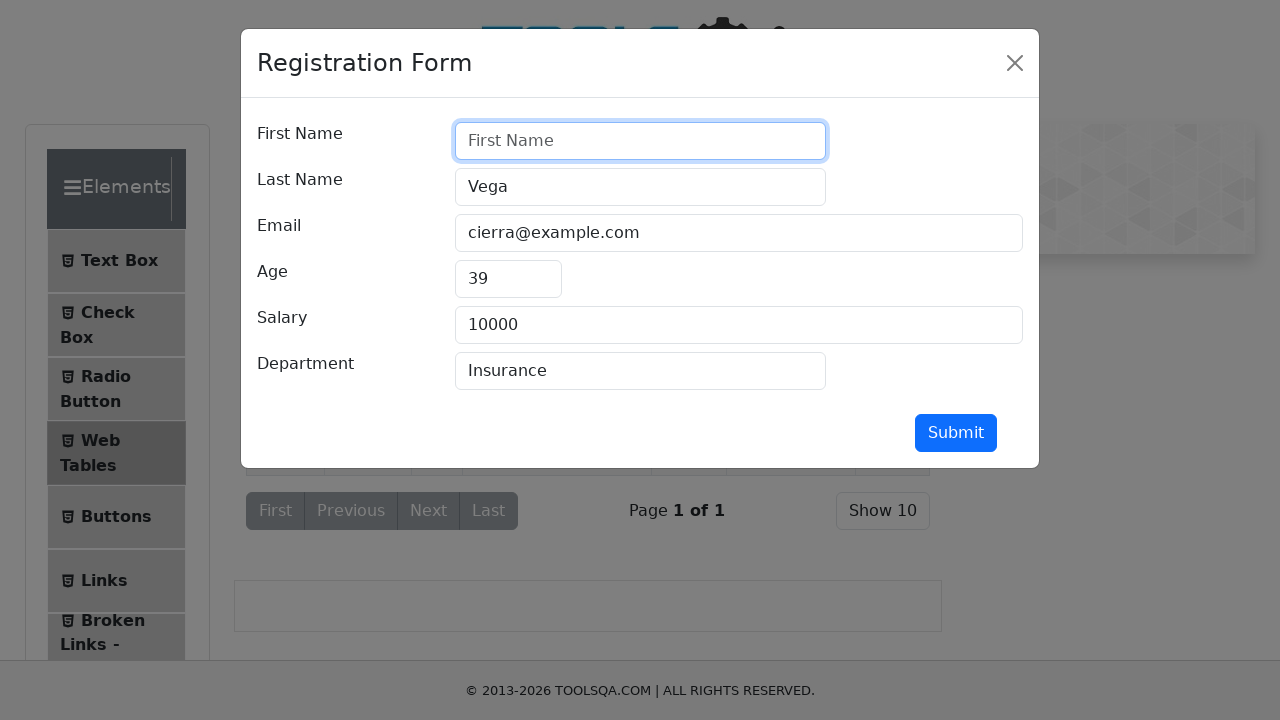

Entered 'Sadia Afsana' into first name field on //input[@id='firstName']
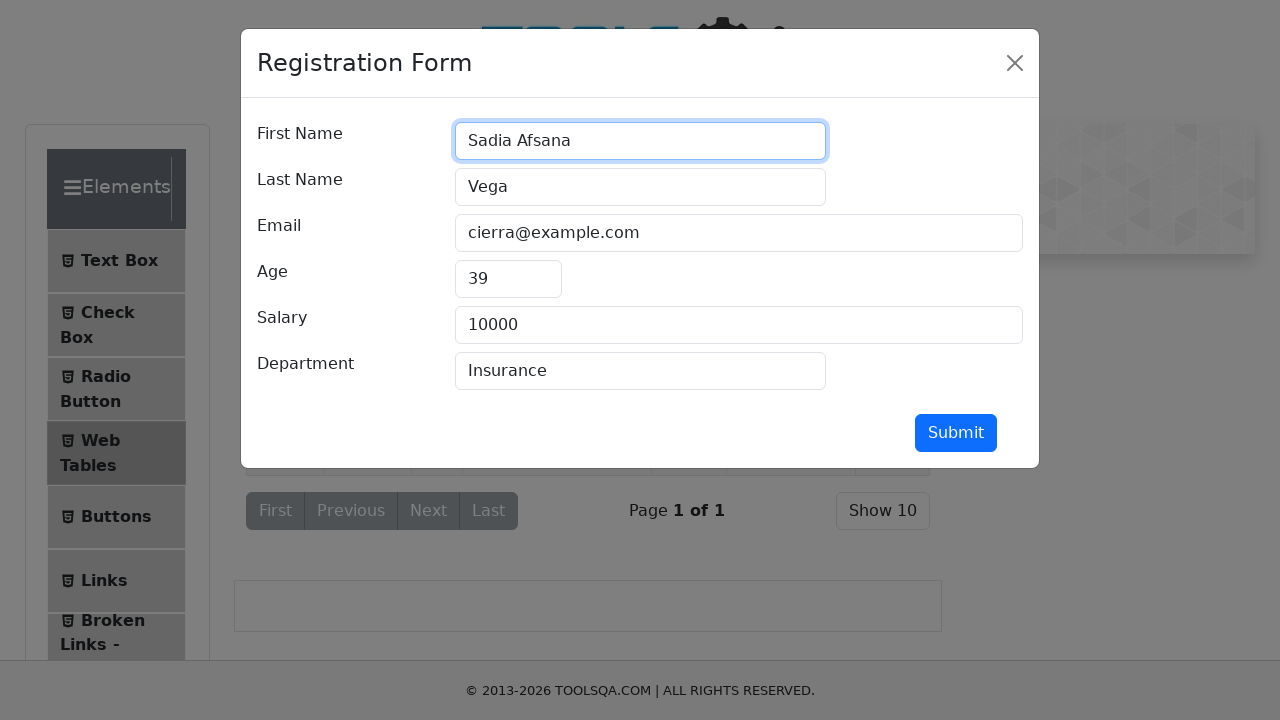

Clicked submit button to save changes at (956, 433) on #submit
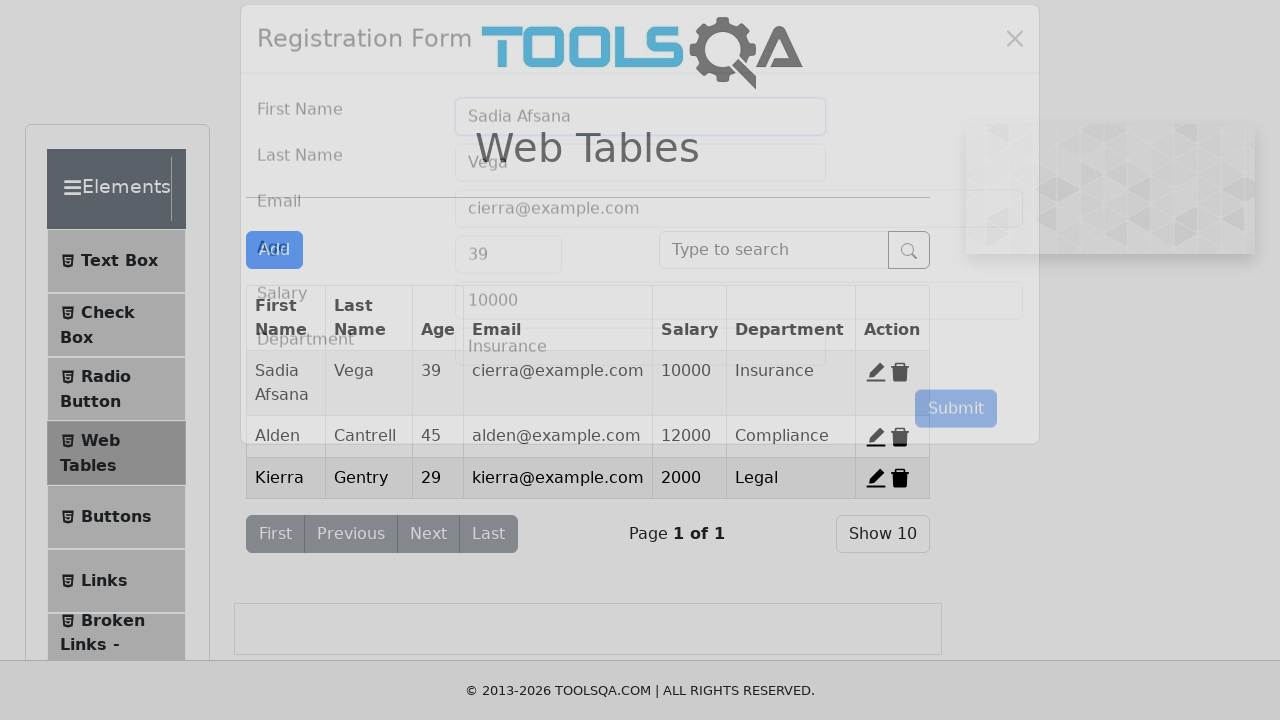

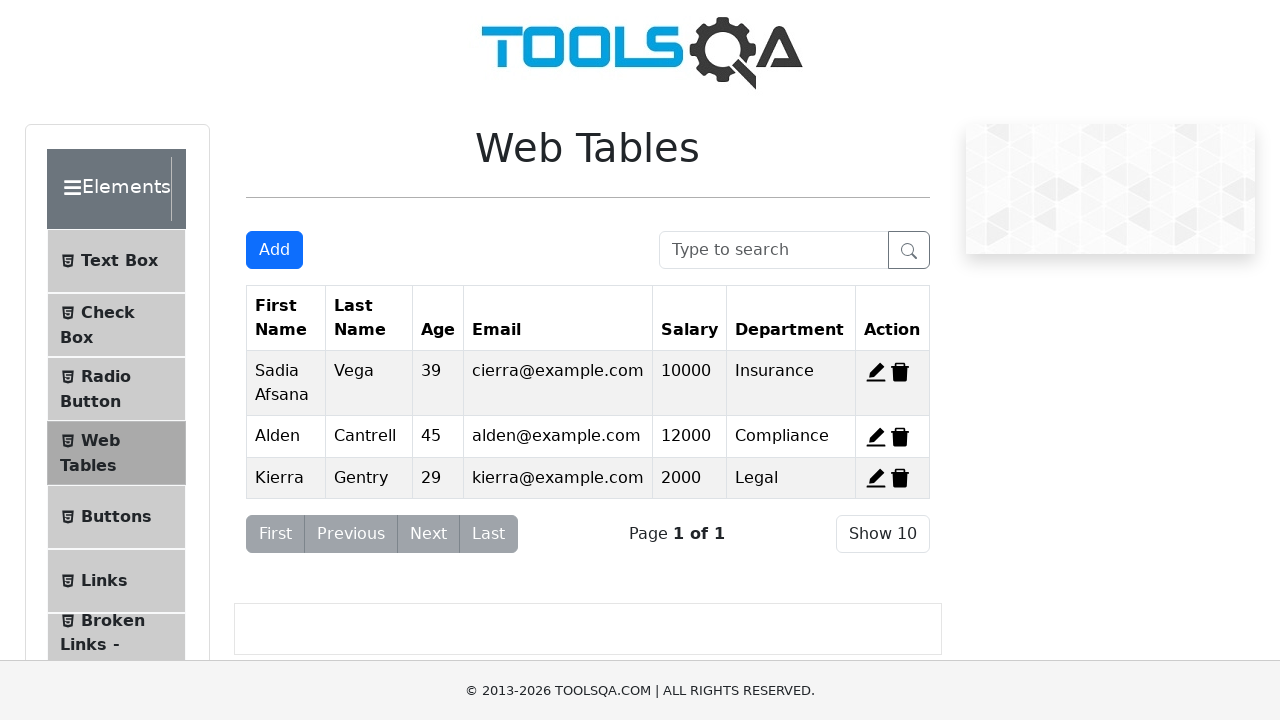